Tests that when a new todo item is created, it appears at the bottom of the todo list

Starting URL: https://todomvc.com/examples/react/dist/

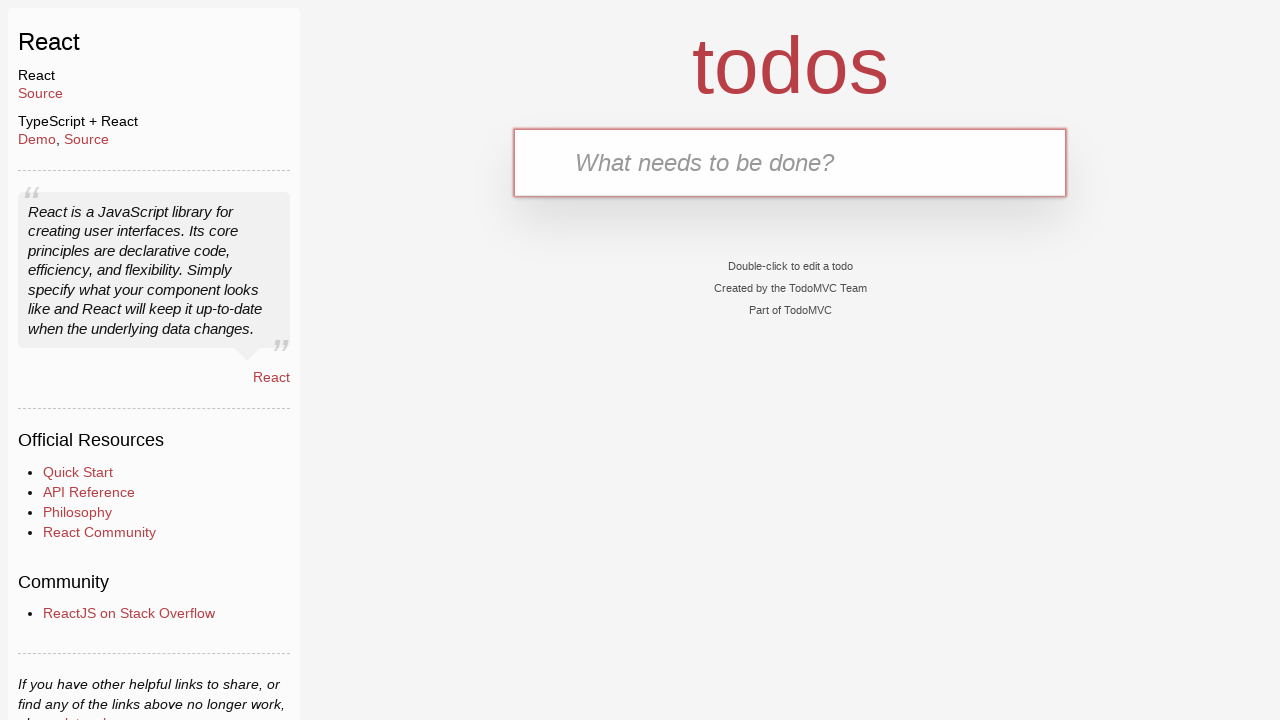

Filled new todo input field with 'Buy groceries' on .new-todo
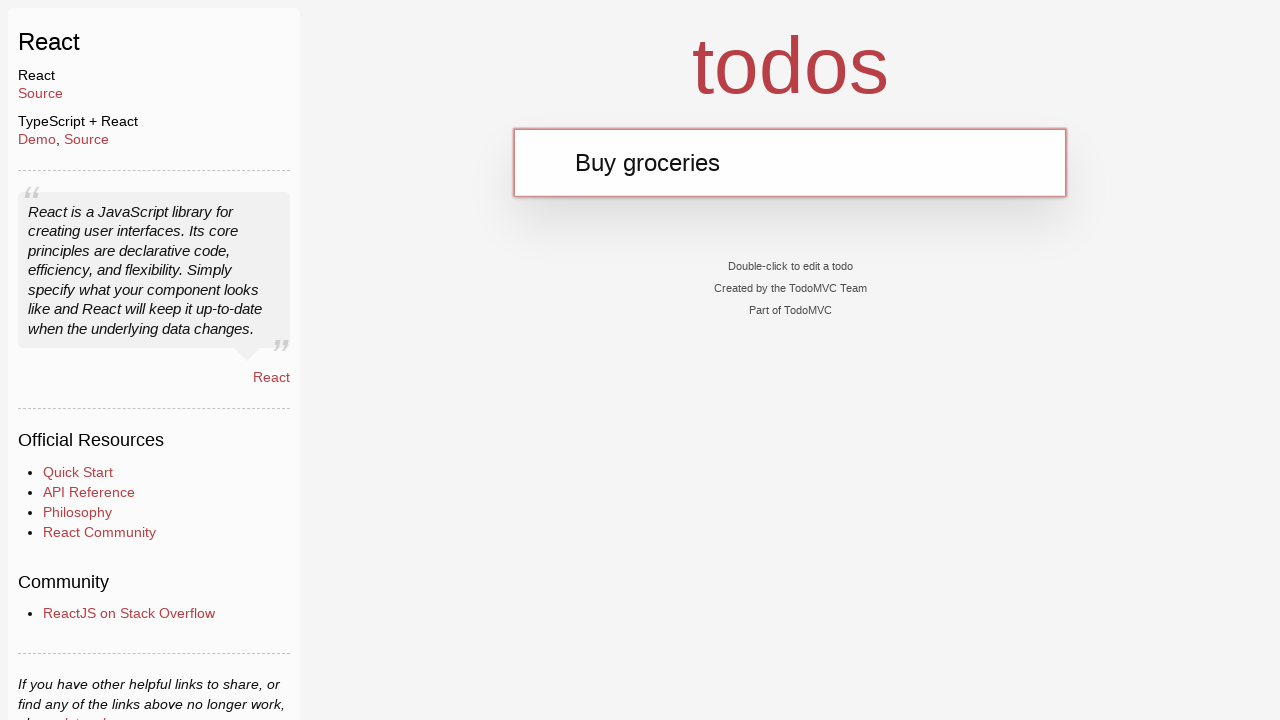

Pressed Enter to submit the new todo item on .new-todo
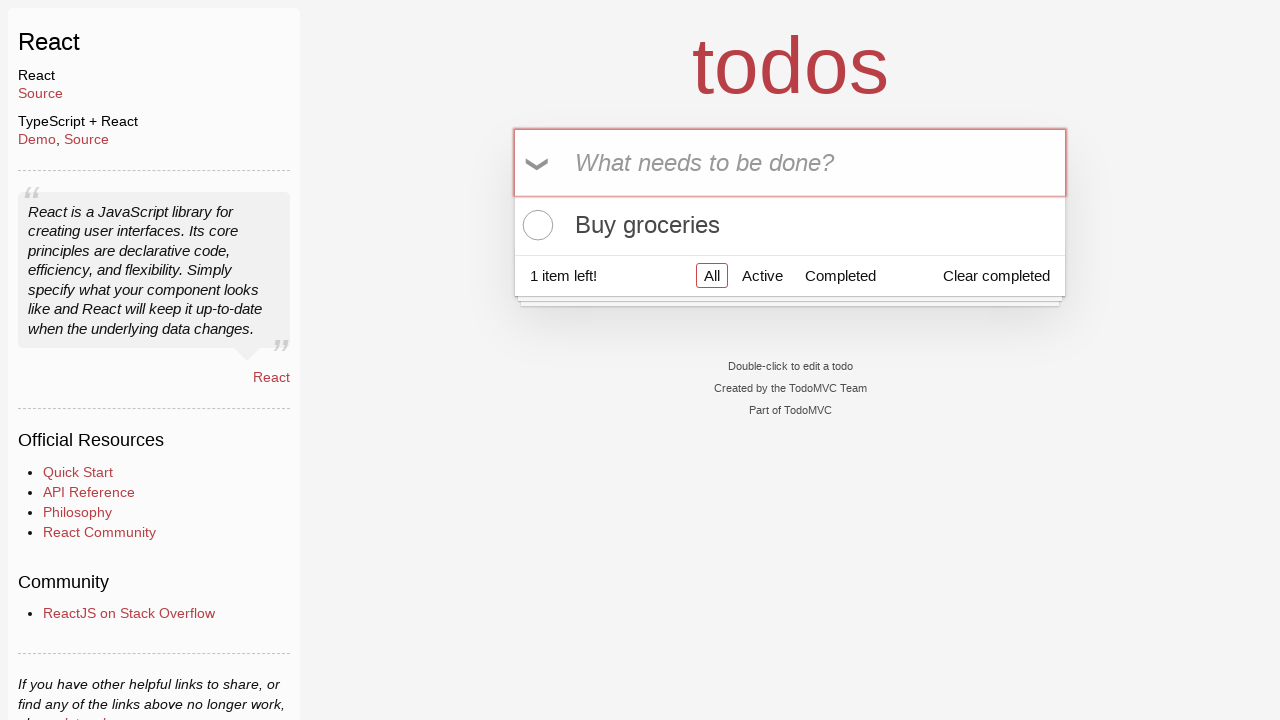

Waited for todo list items to load
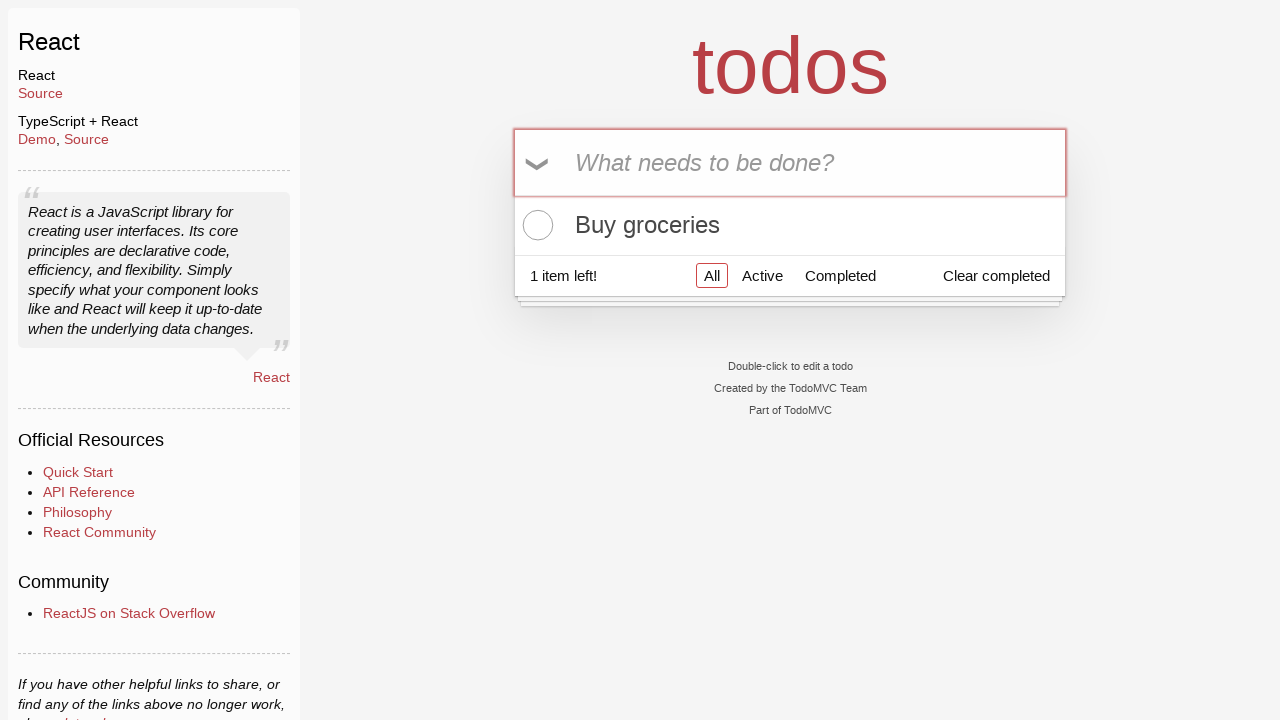

Located all todo list items
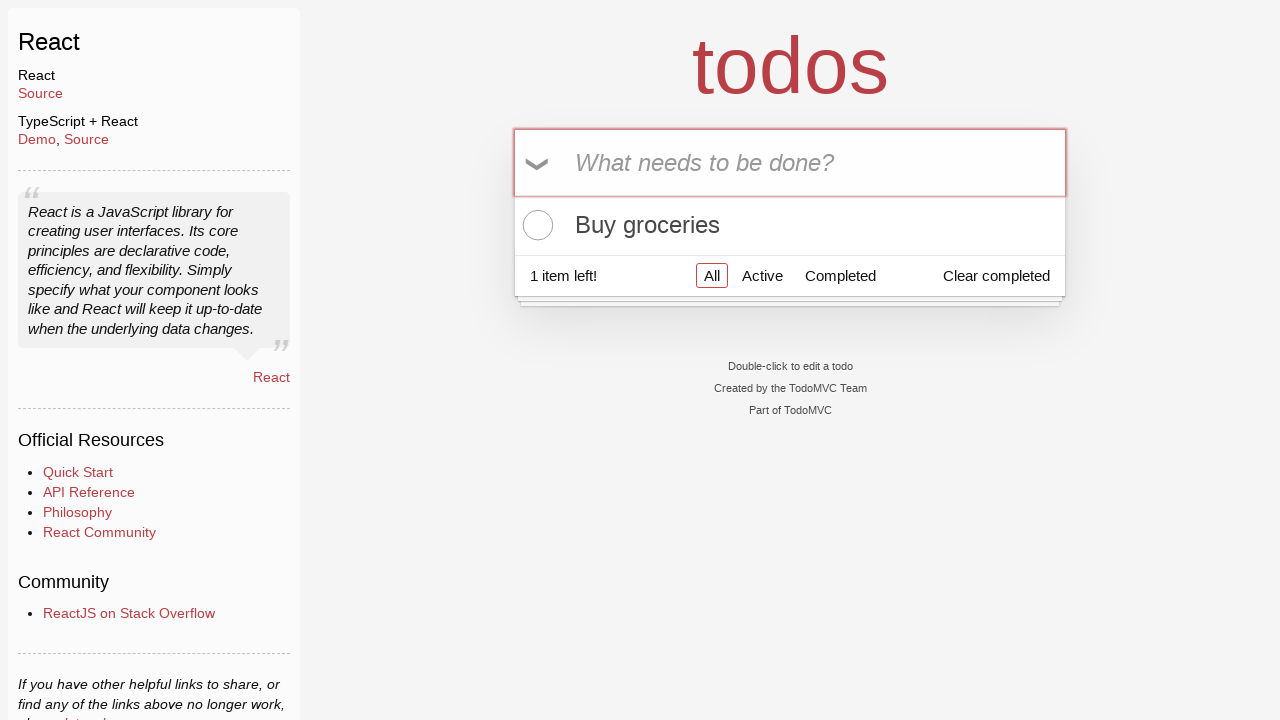

Verified that the new todo item 'Buy groceries' appears at the bottom of the todo list
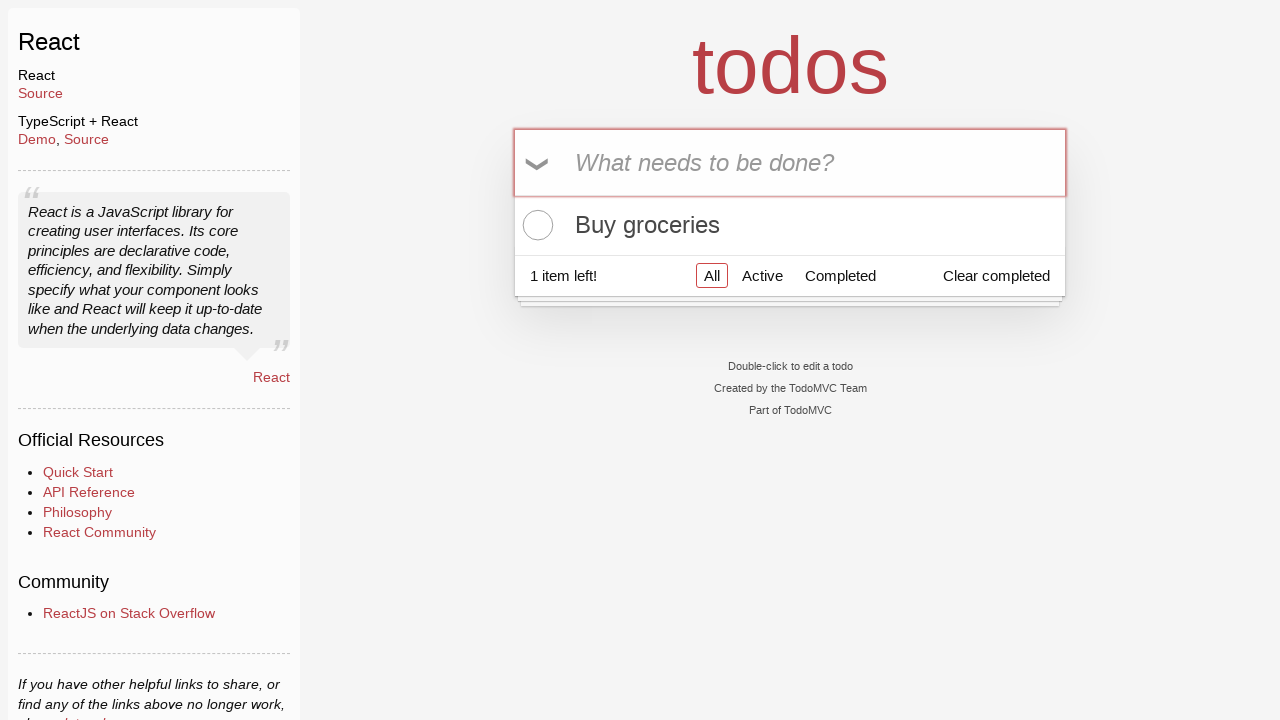

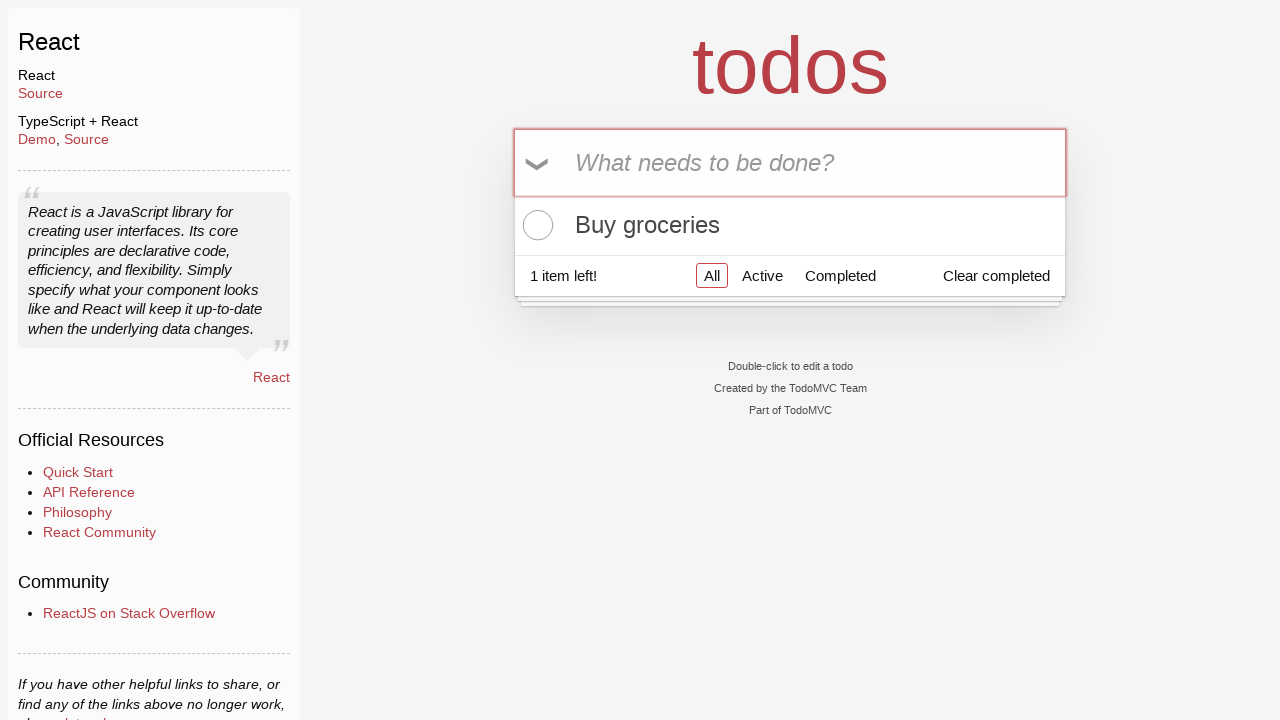